Tests the registration form validation by attempting to register with numbers in the First Name and Last Name fields, verifying that the system should reject such input.

Starting URL: https://buggy.justtestit.org/

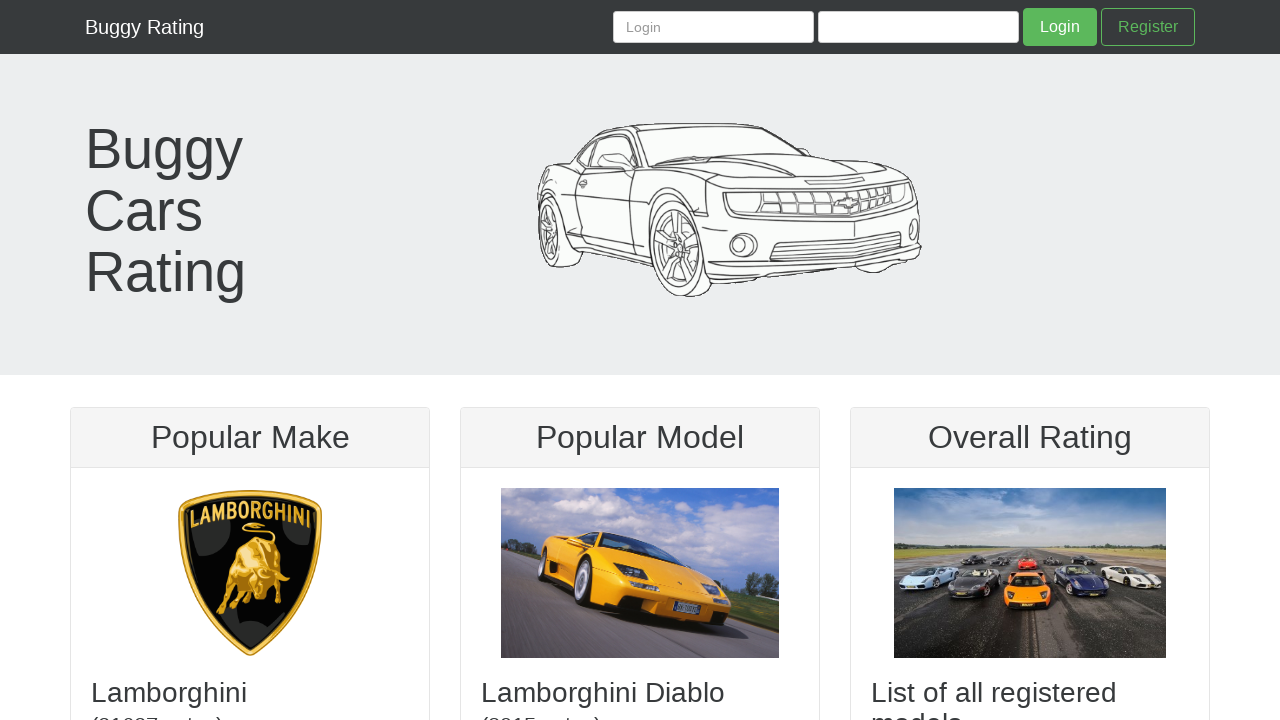

Clicked Register link at (1148, 27) on internal:role=link[name="Register"i]
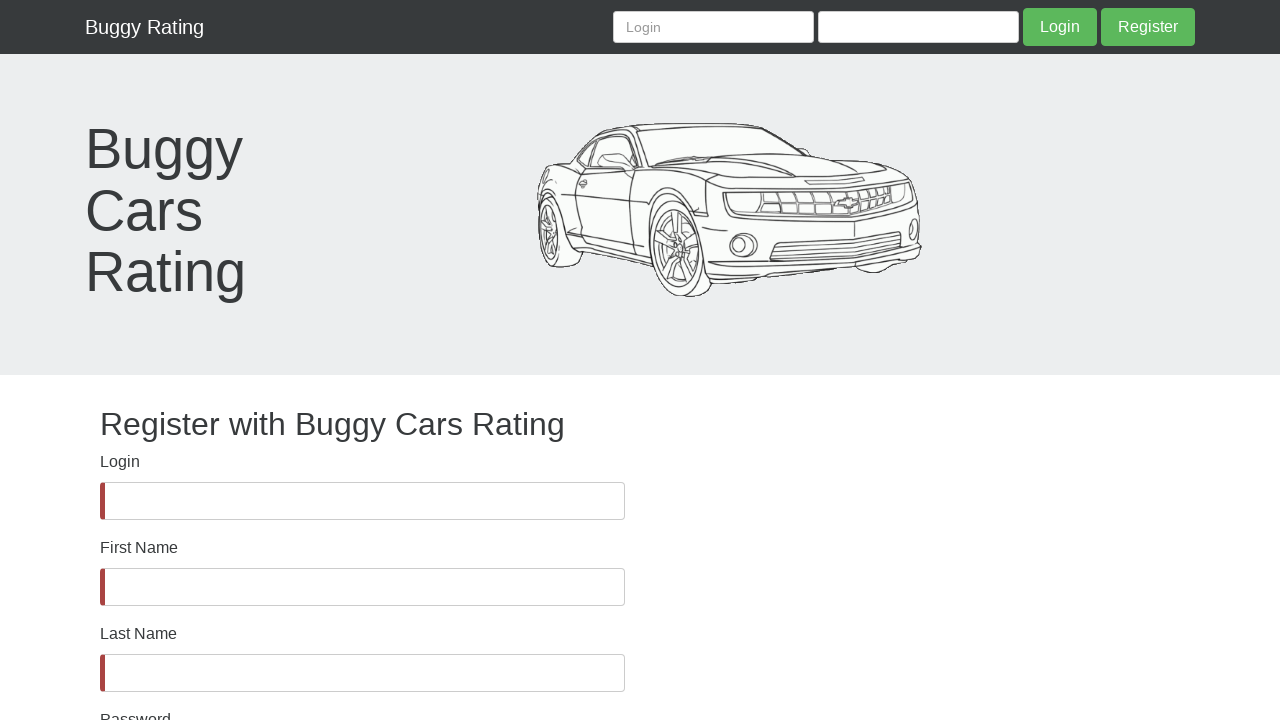

Registration form loaded and username field is visible
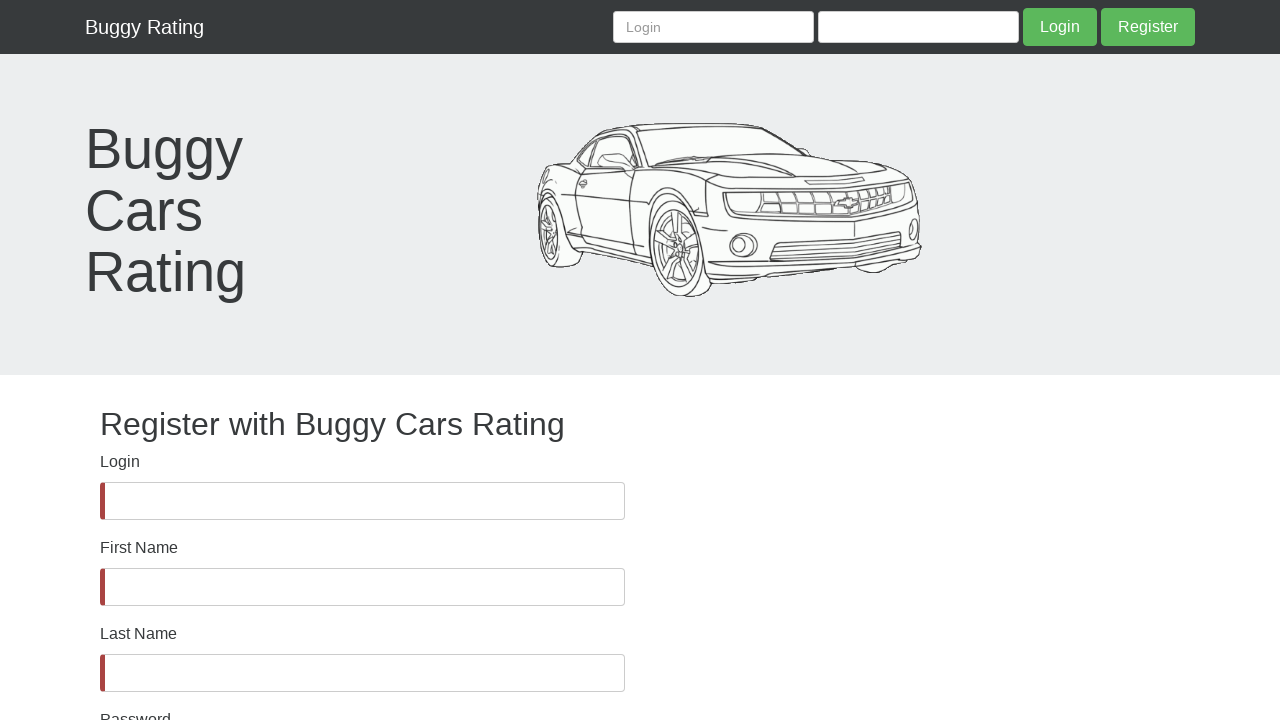

Filled username field with 'numname.1772504355' on #username
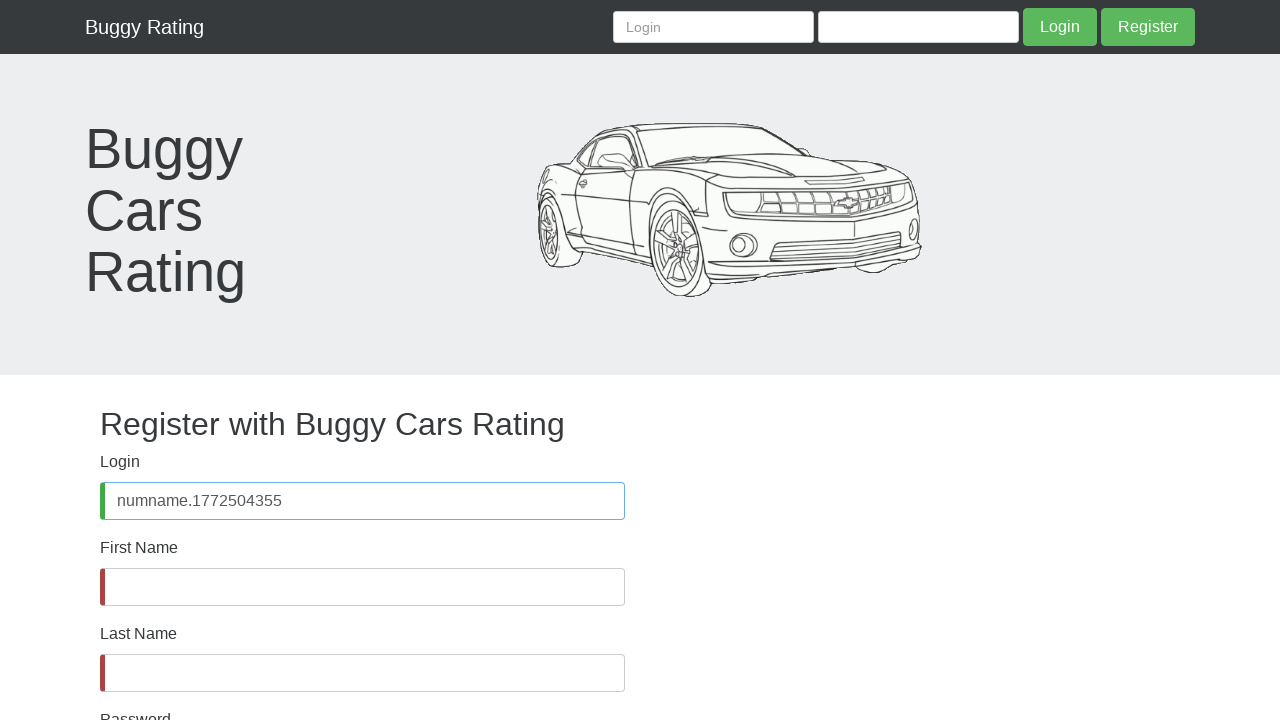

Filled First Name field with 'Mario123' (contains numbers - should be invalid) on #firstName
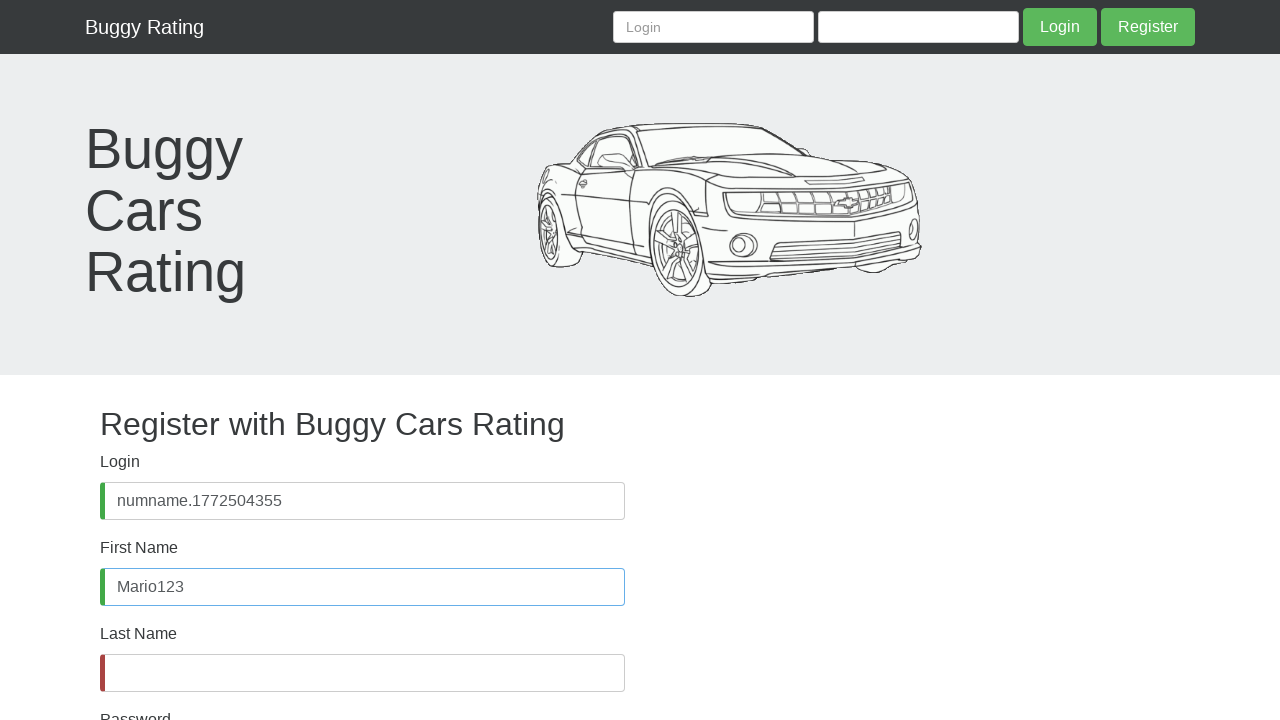

Filled Last Name field with 'Rogel456' (contains numbers - should be invalid) on #lastName
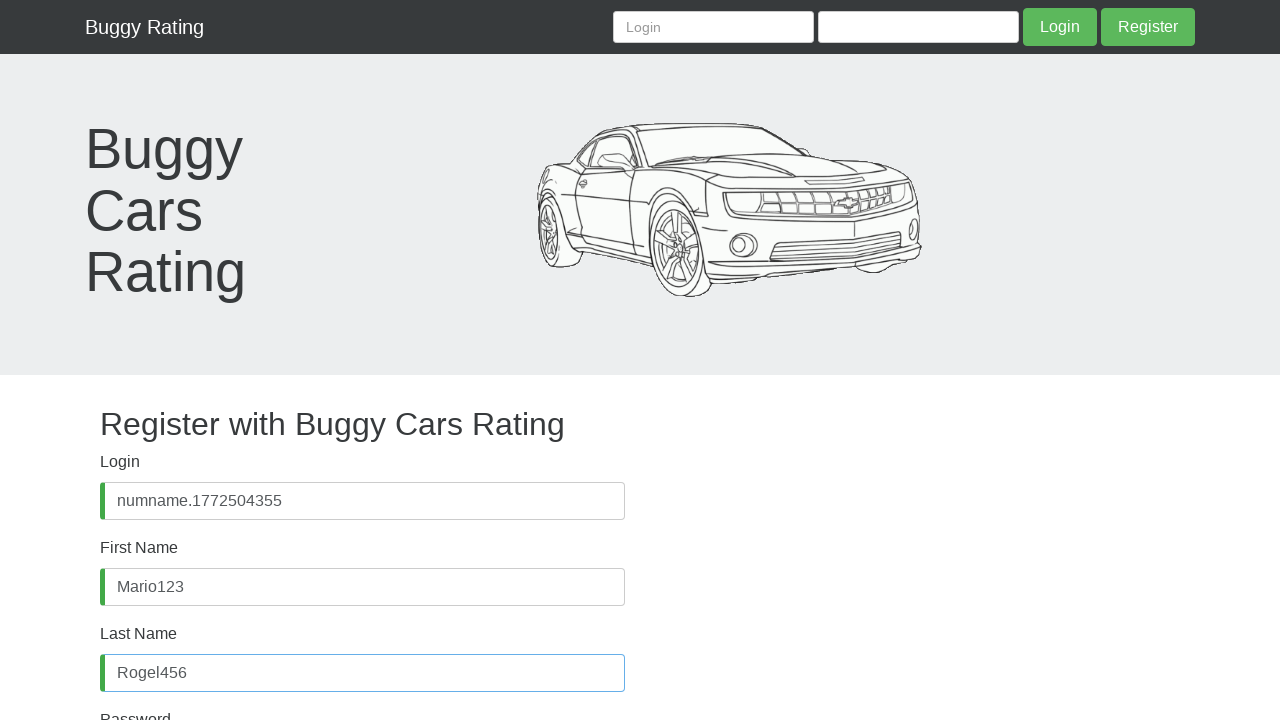

Filled password field on #password
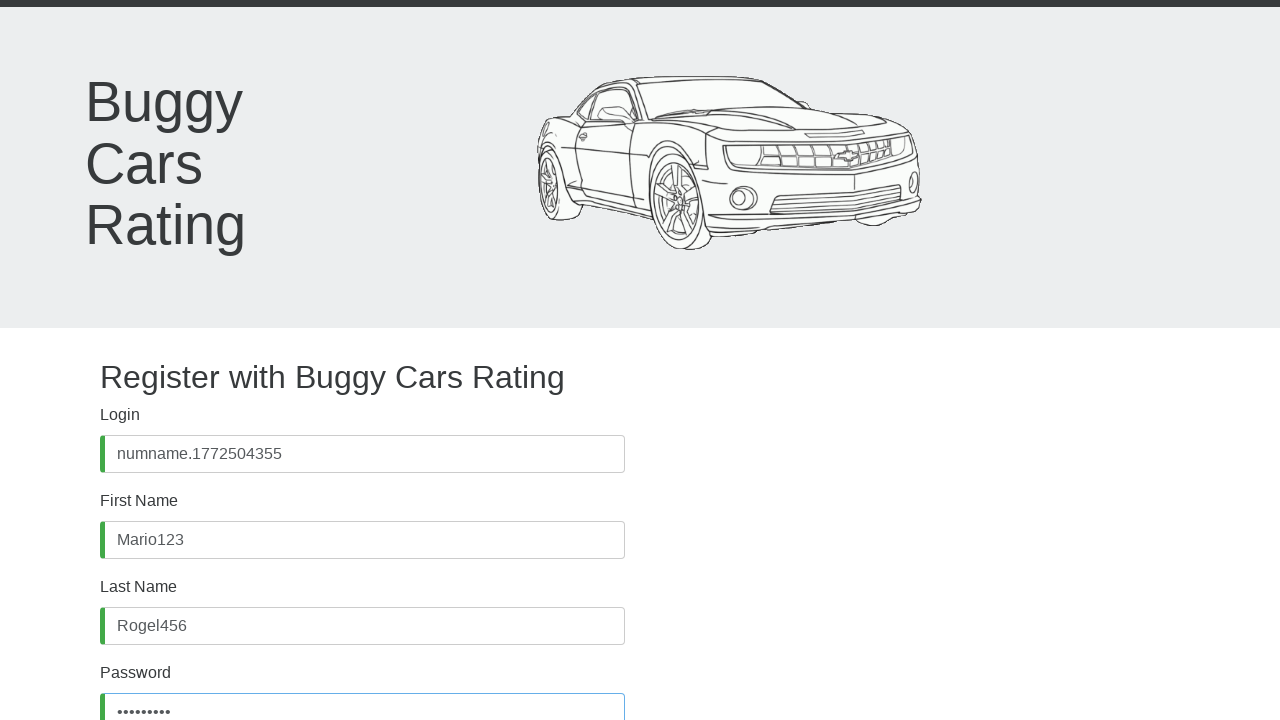

Filled password confirmation field on #confirmPassword
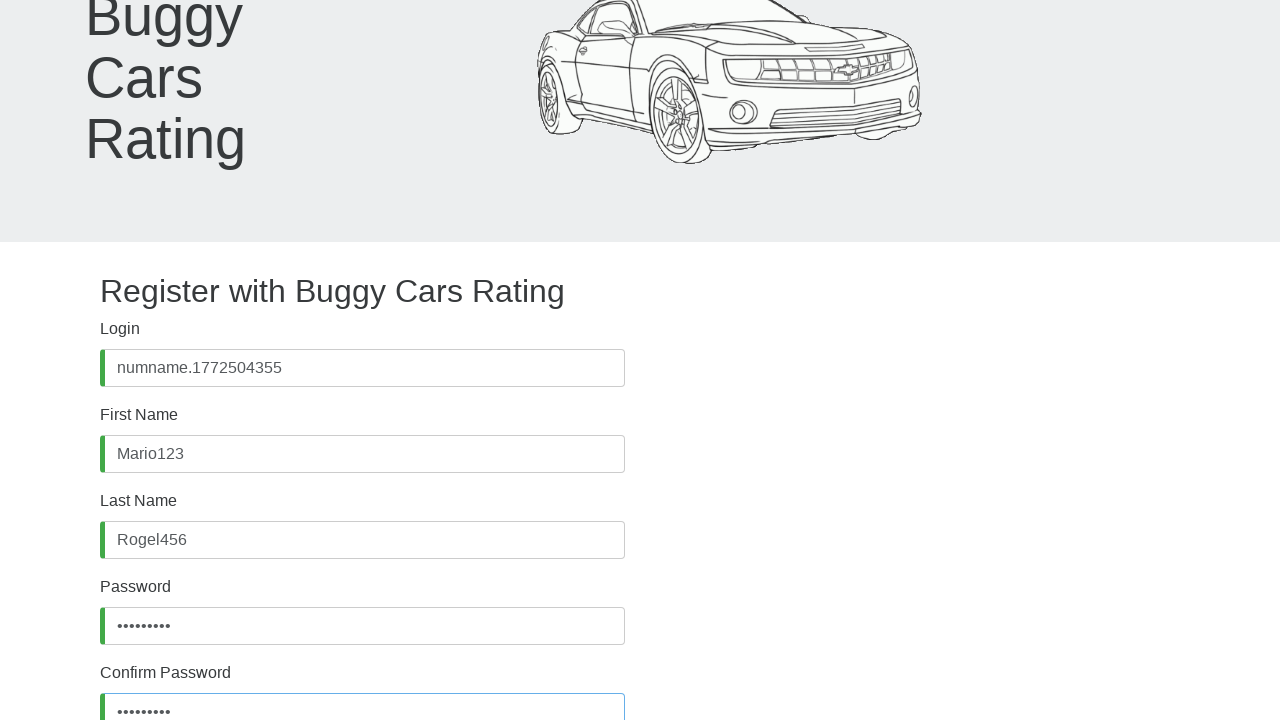

Clicked Register button to submit form at (147, 628) on internal:role=button[name="Register"i]
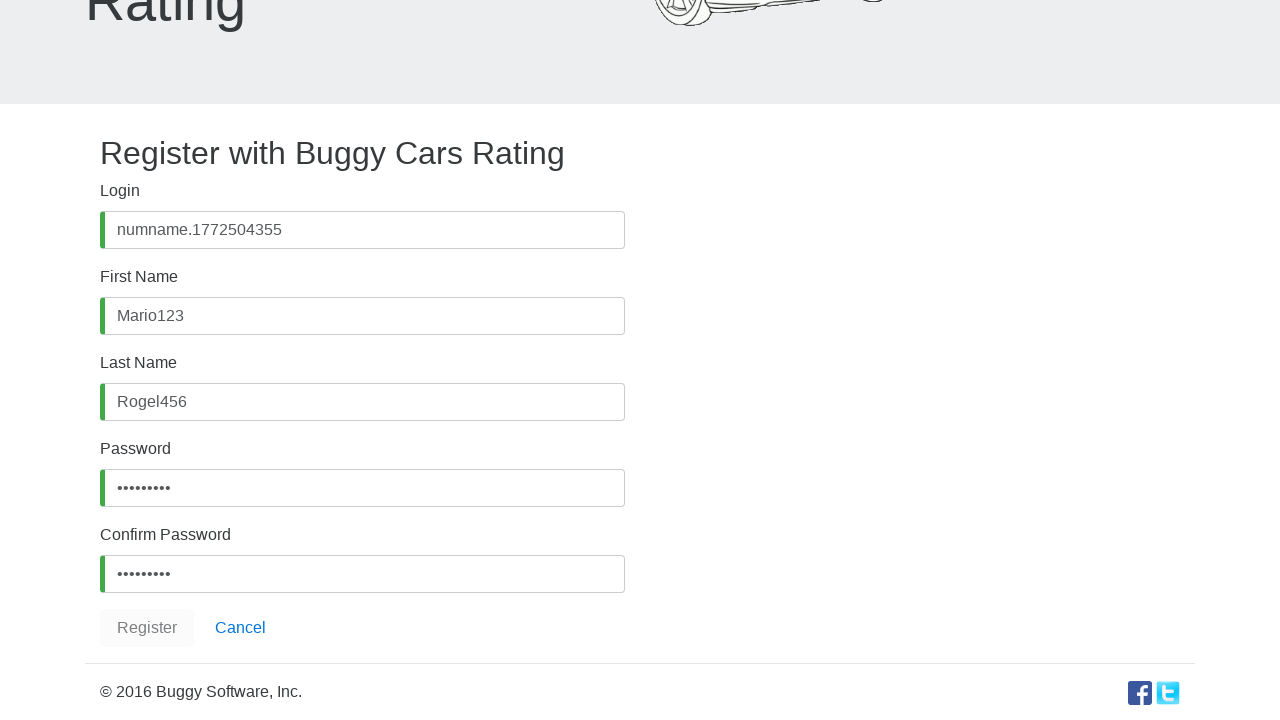

Registration result message appeared (form validation should reject numbers in names)
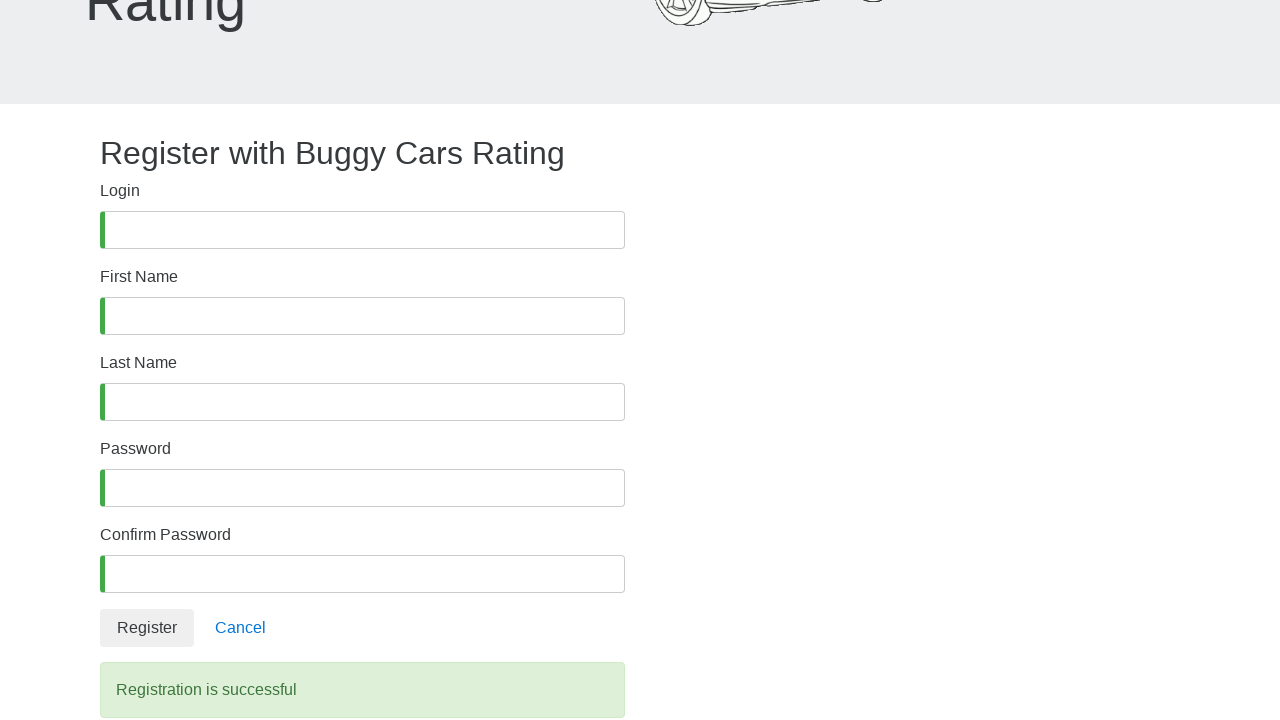

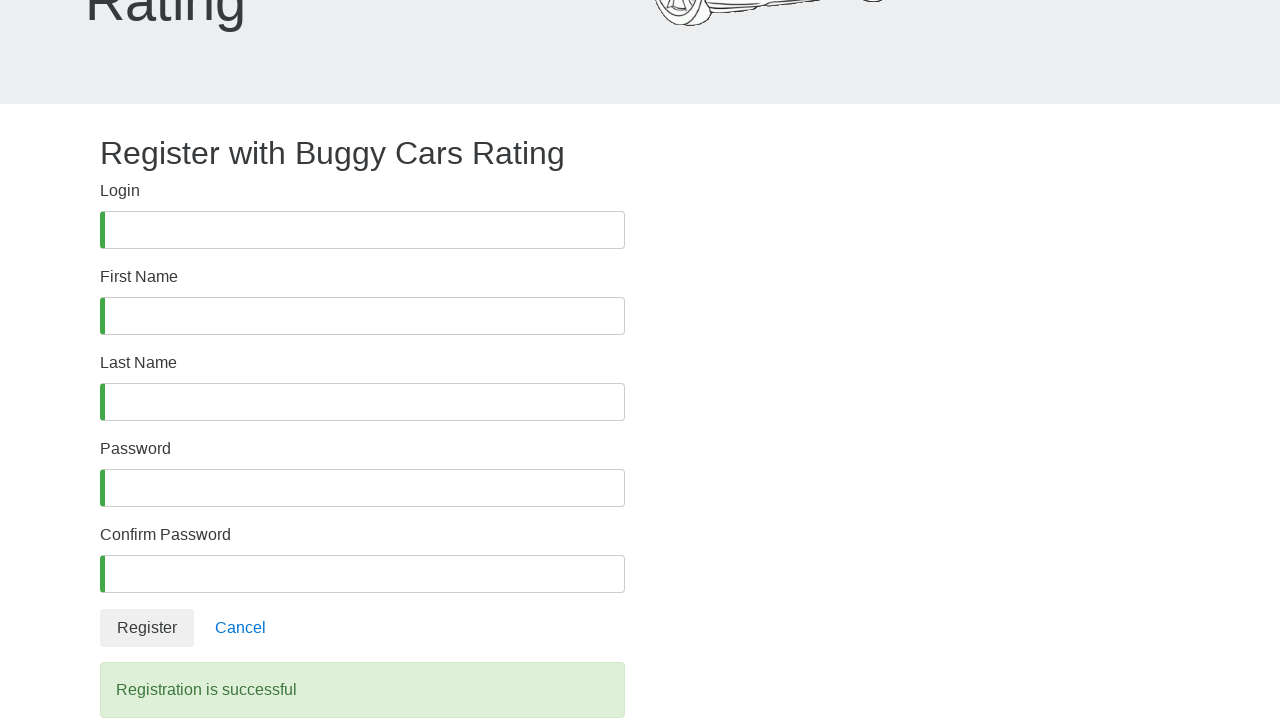